Tests the search functionality on a cryptocurrency jobs website by entering a search term, submitting it, and waiting for job listings to load.

Starting URL: https://cryptocurrencyjobs.co/

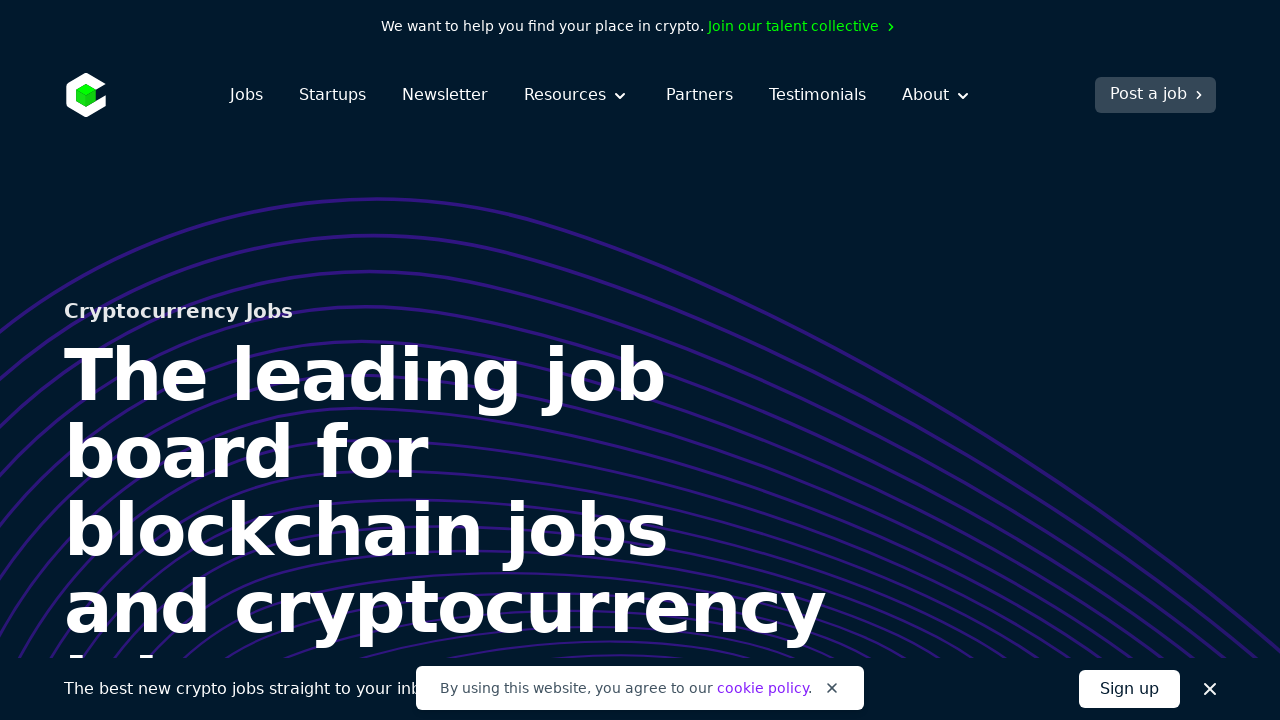

Search input field loaded
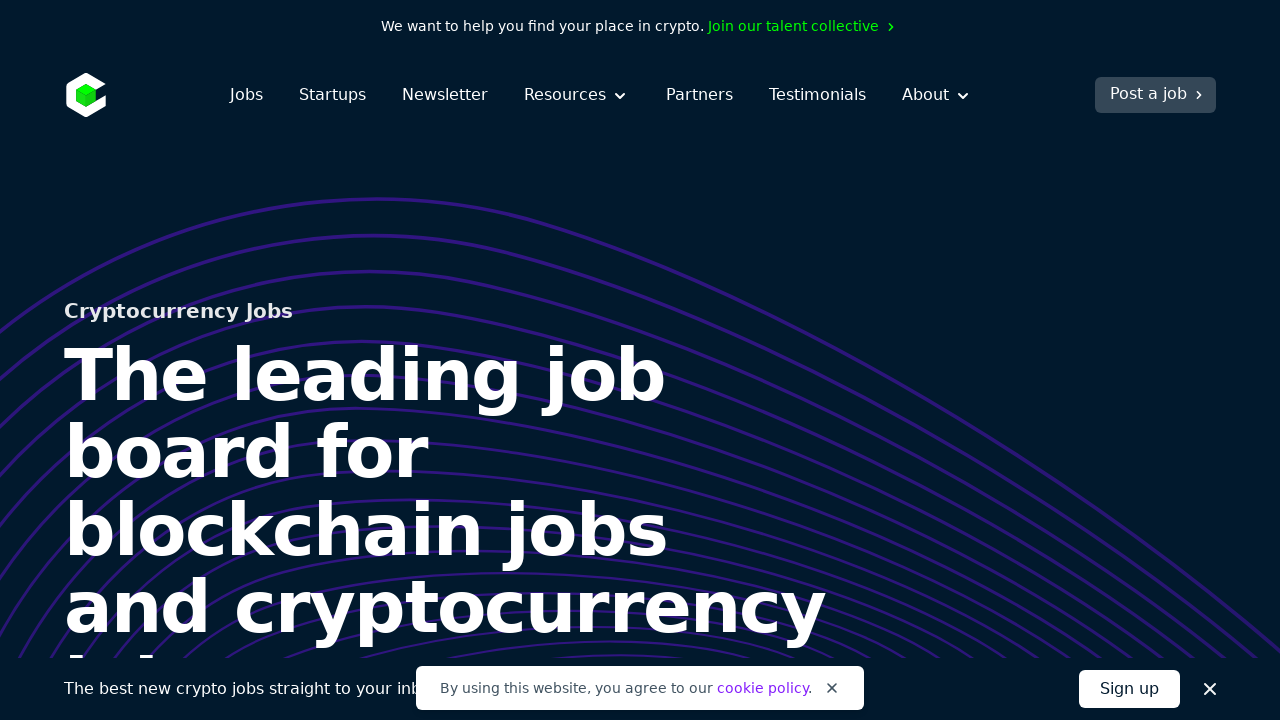

Filled search field with 'marketing' on .ais-SearchBox-input
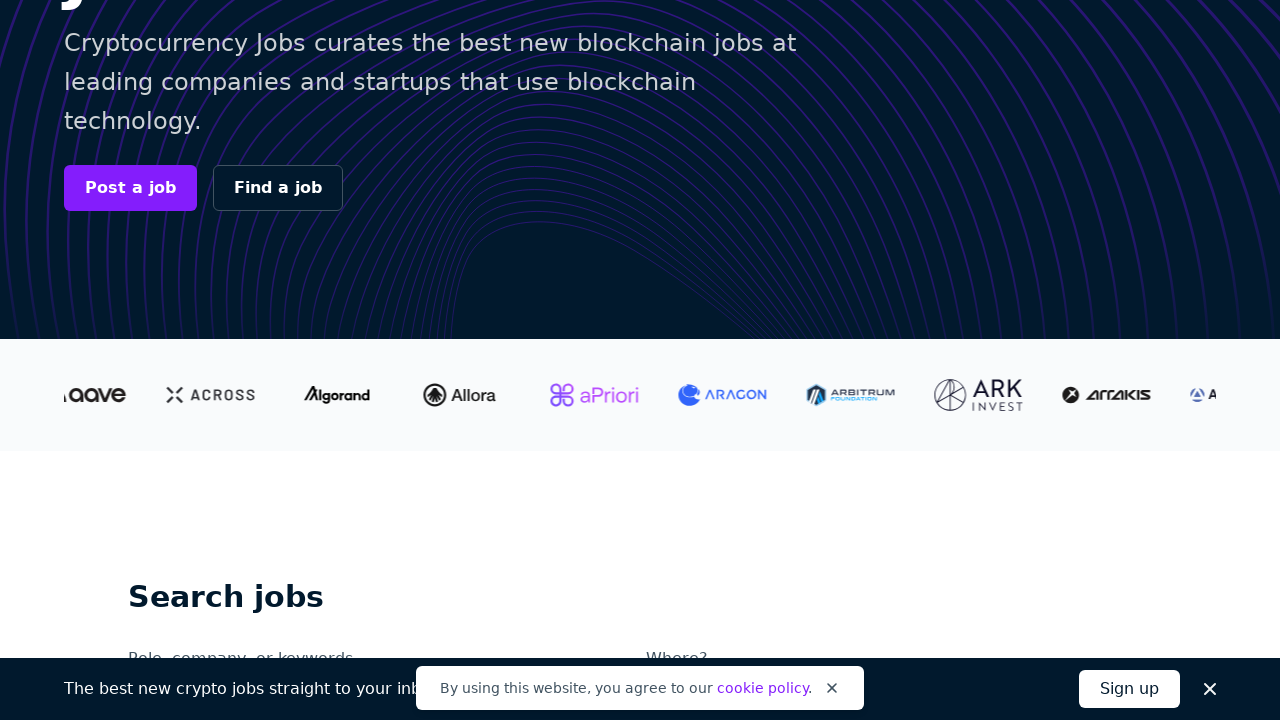

Pressed Enter to submit search on .ais-SearchBox-input
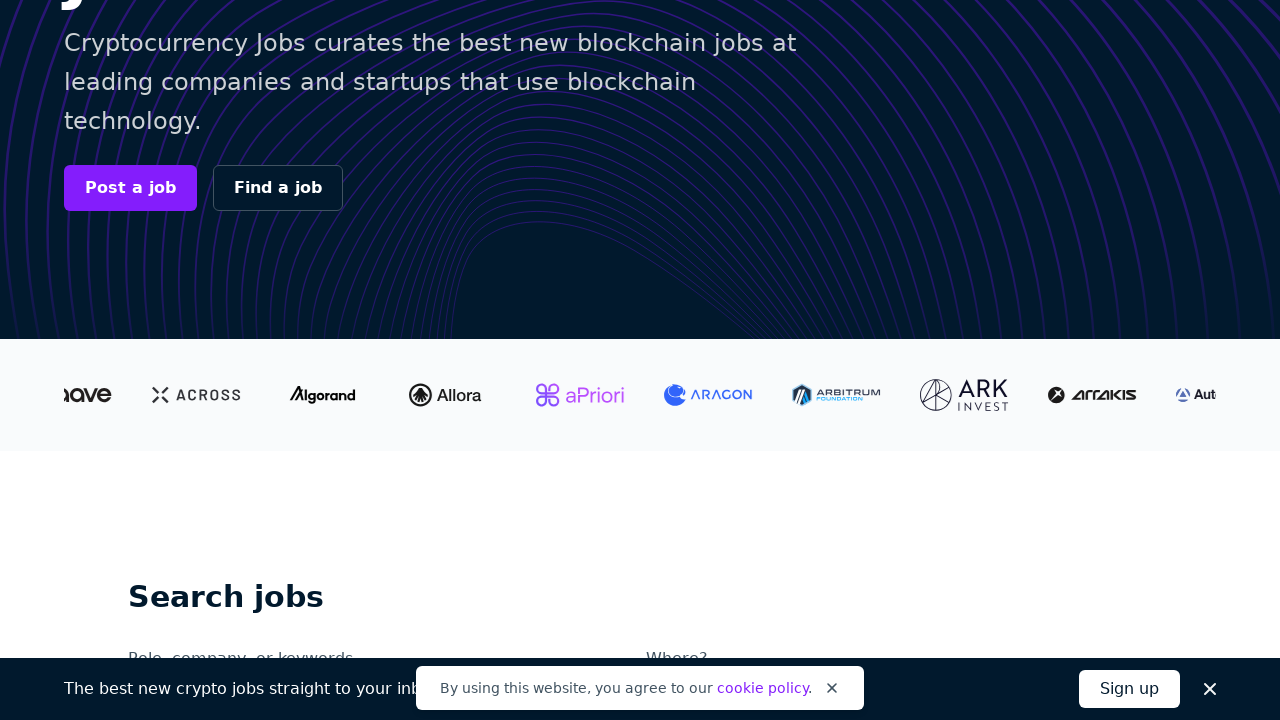

Job listings container loaded
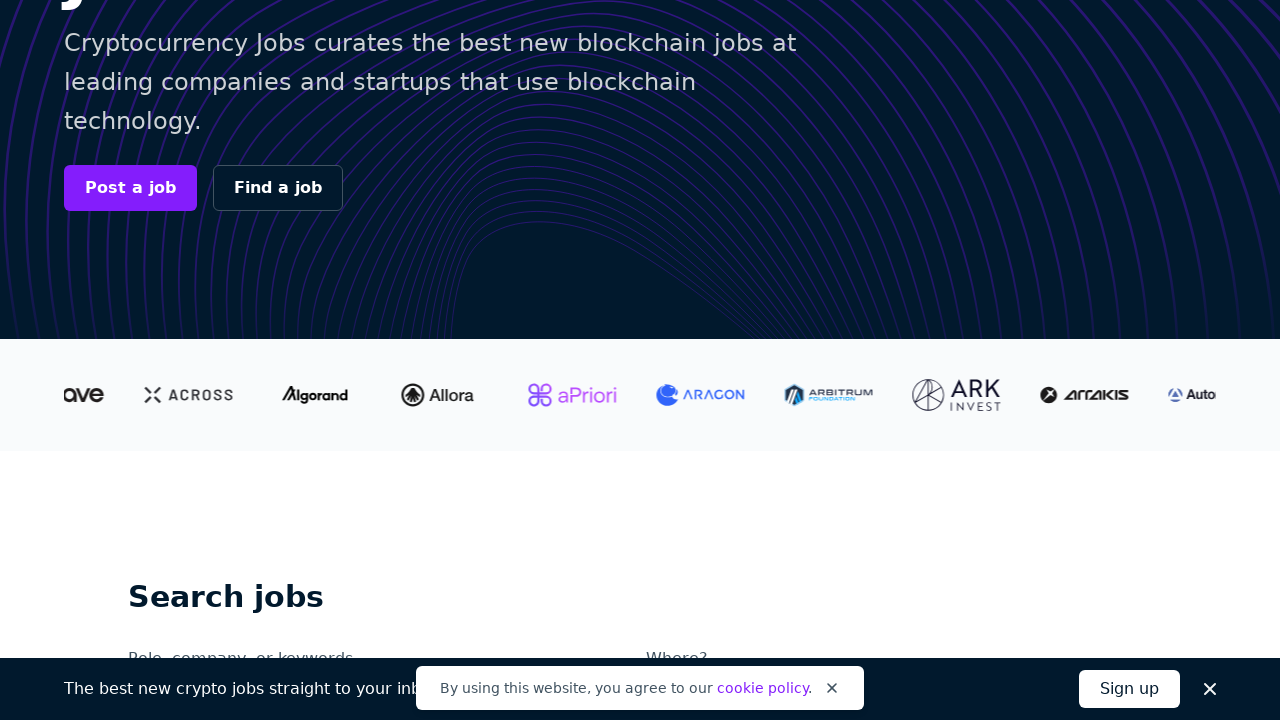

Job position titles loaded
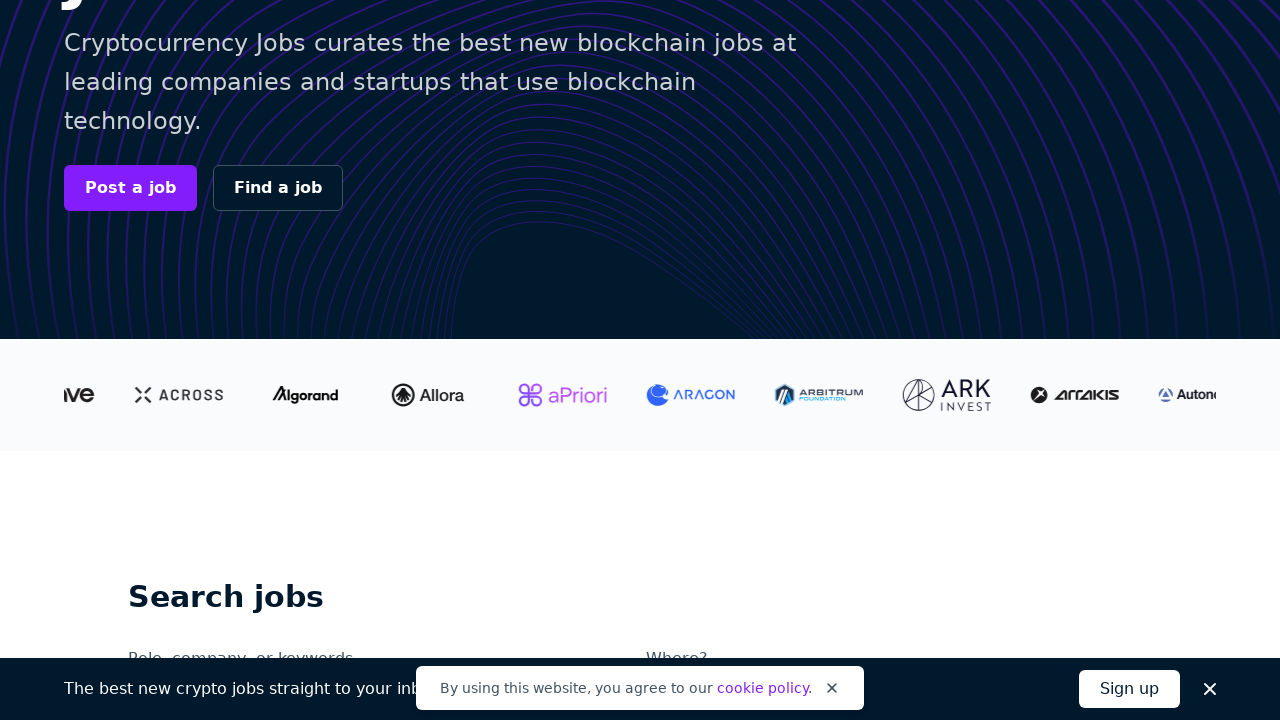

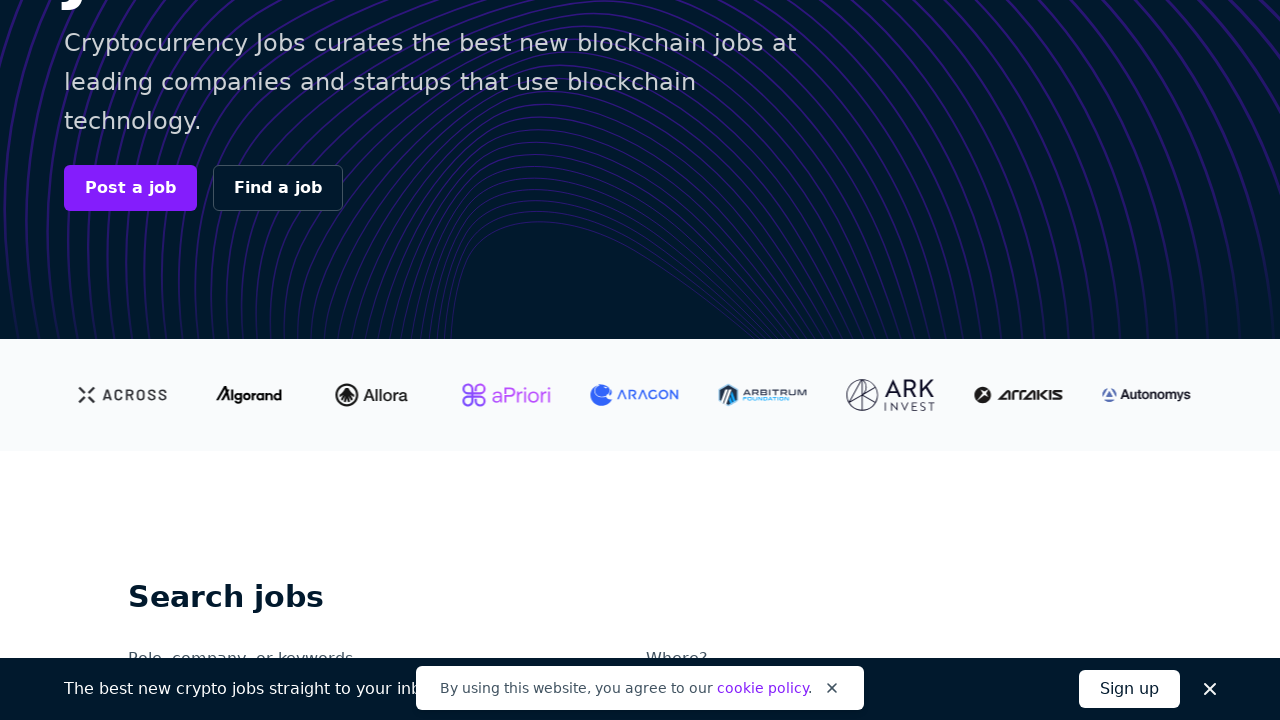